Tests marking all todo items as completed using the toggle all checkbox

Starting URL: https://demo.playwright.dev/todomvc

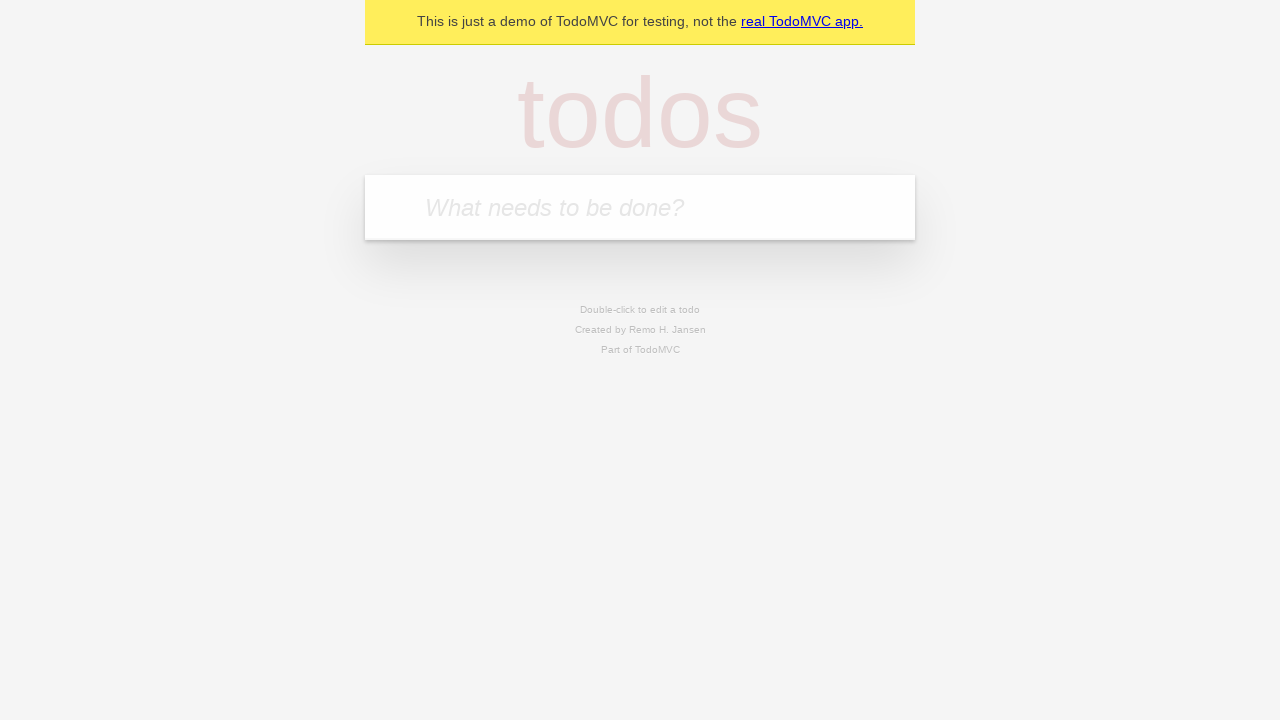

Filled todo input with 'buy some cheese' on internal:attr=[placeholder="What needs to be done?"i]
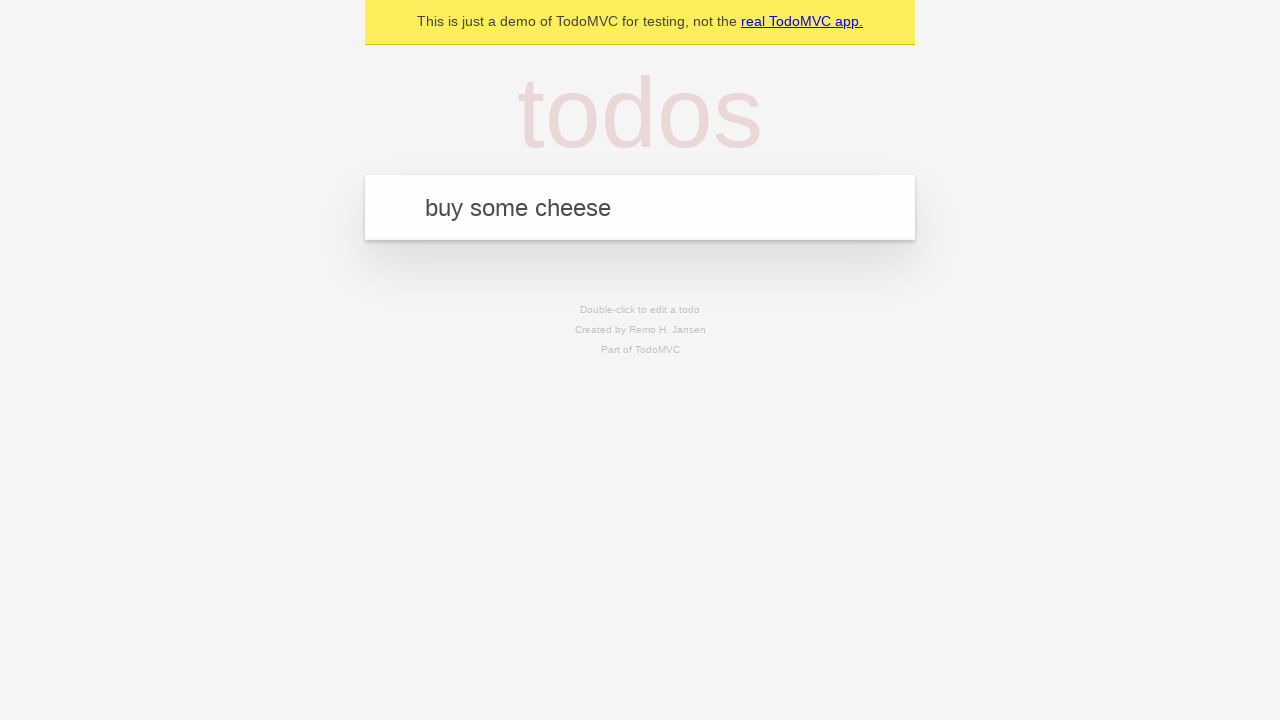

Pressed Enter to create todo 'buy some cheese' on internal:attr=[placeholder="What needs to be done?"i]
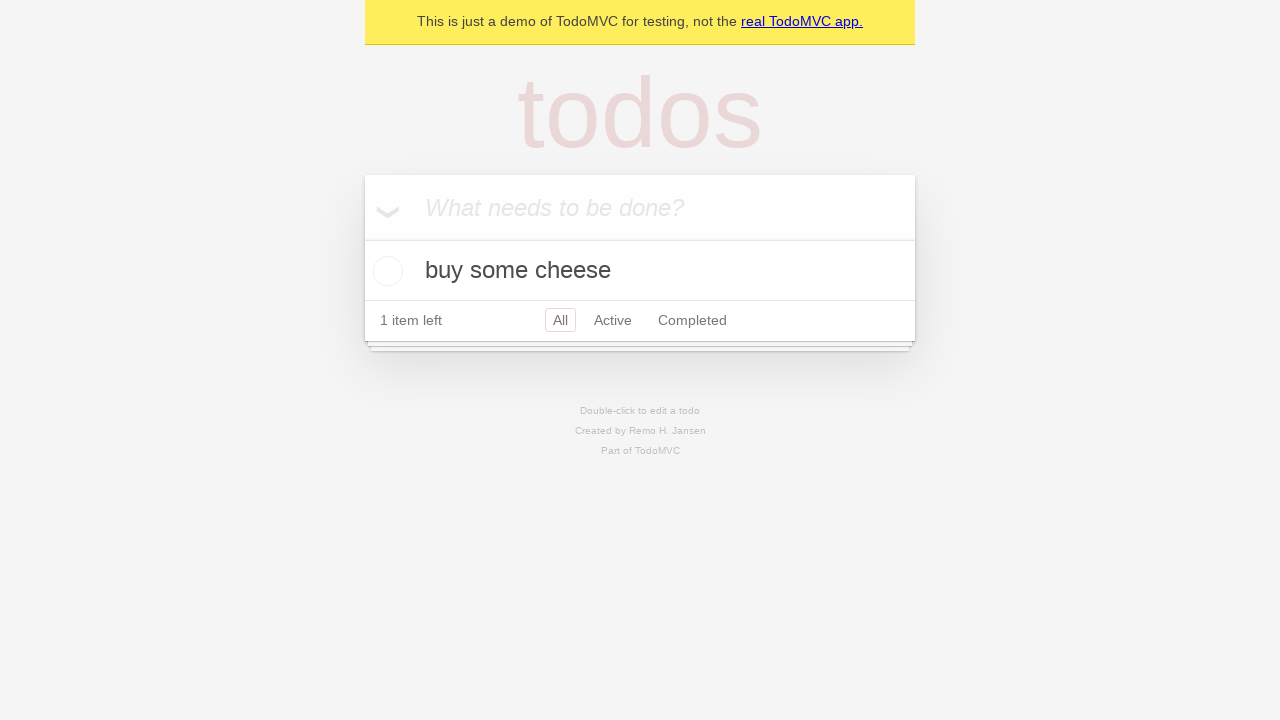

Filled todo input with 'feed the cat' on internal:attr=[placeholder="What needs to be done?"i]
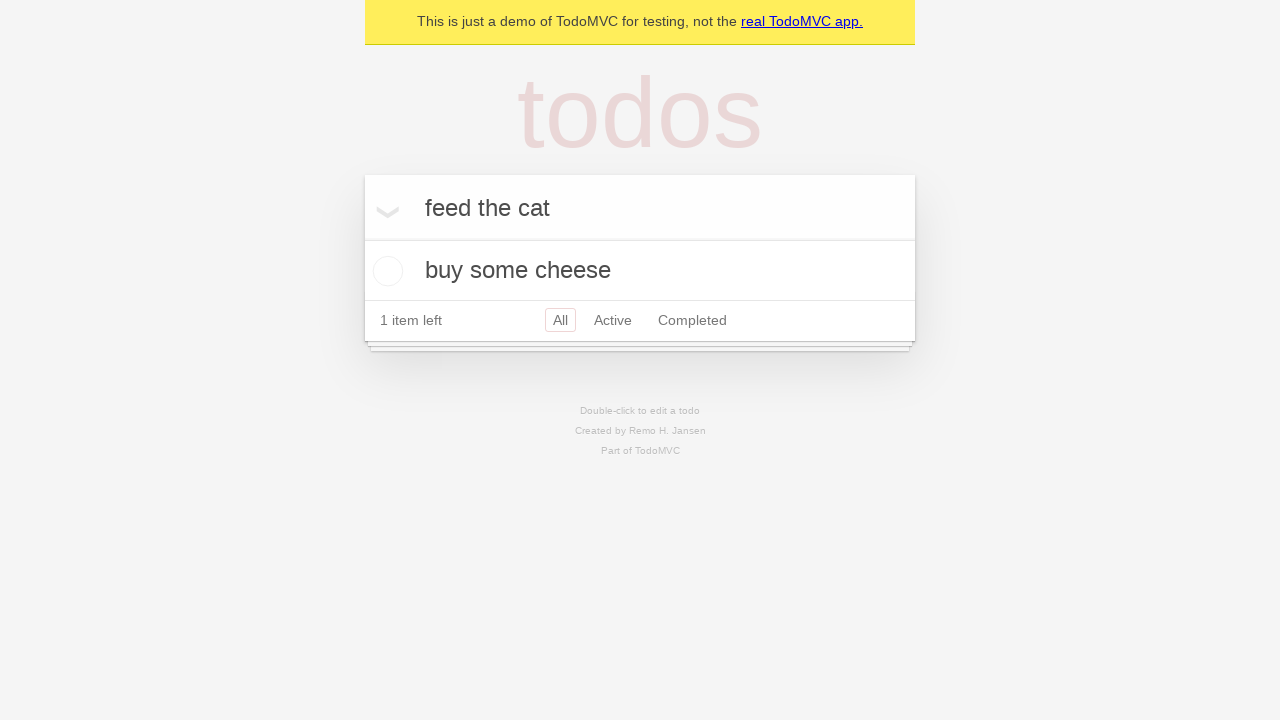

Pressed Enter to create todo 'feed the cat' on internal:attr=[placeholder="What needs to be done?"i]
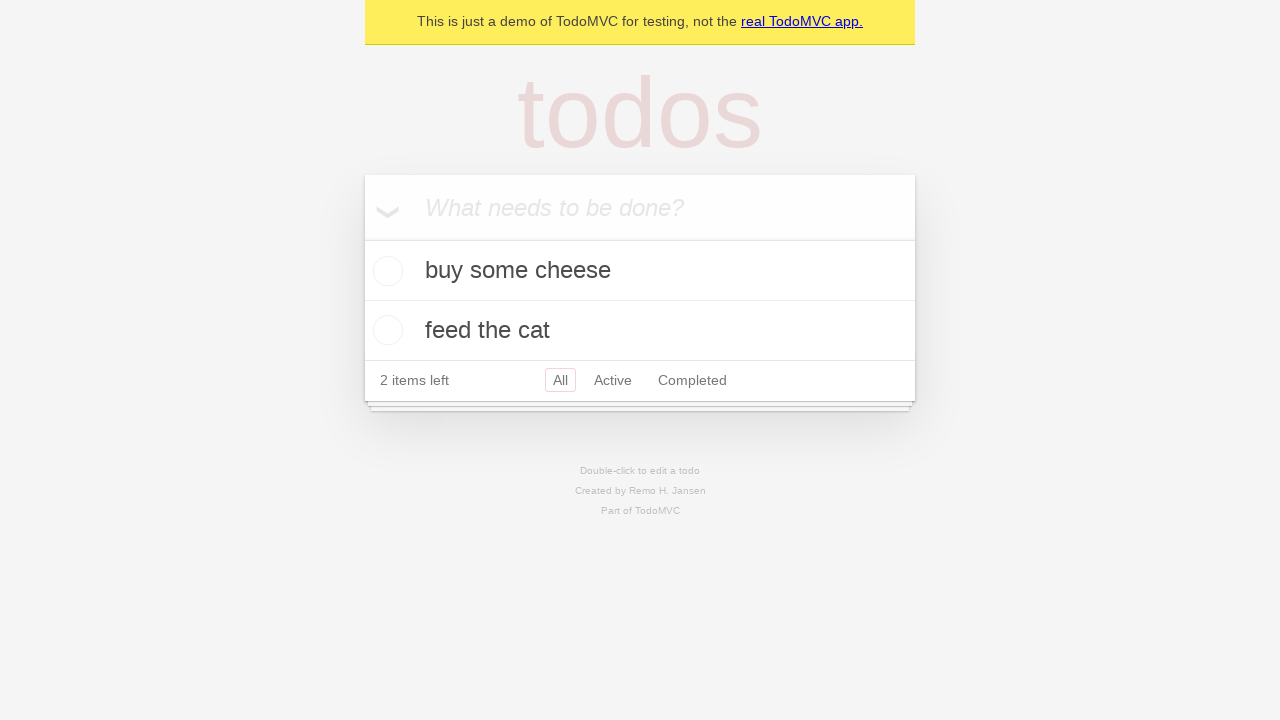

Filled todo input with 'book a doctors appointment' on internal:attr=[placeholder="What needs to be done?"i]
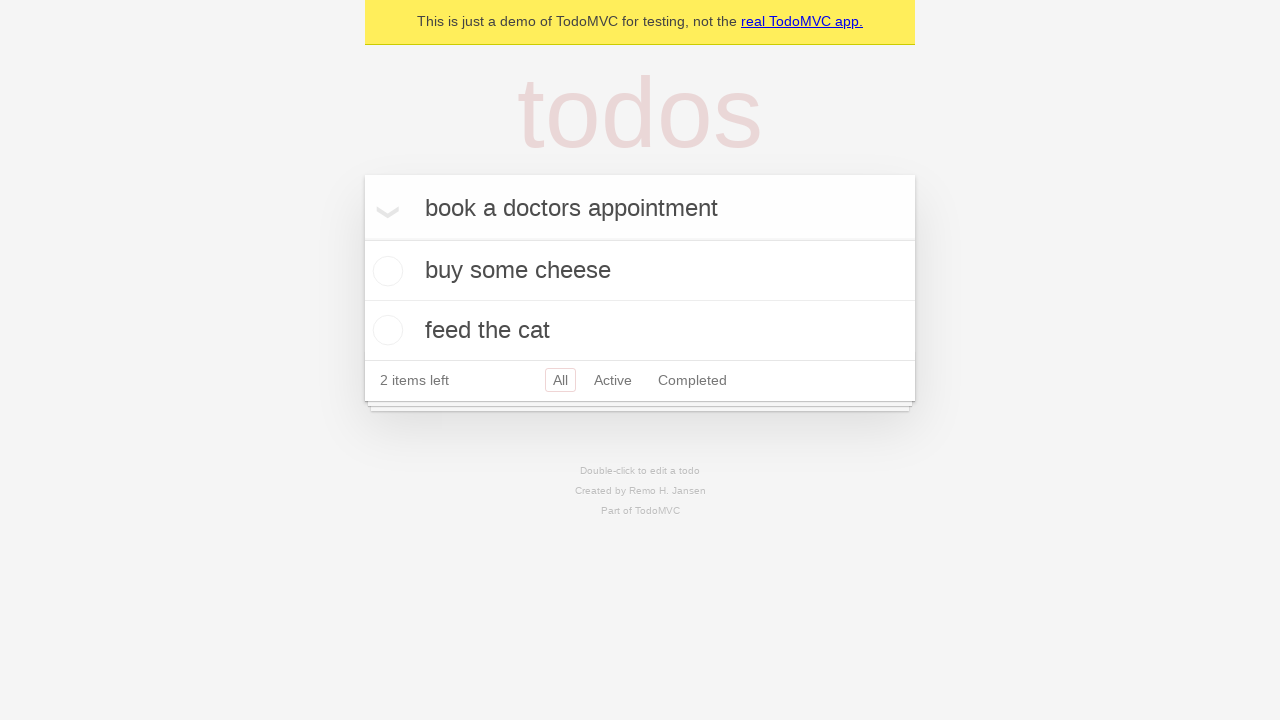

Pressed Enter to create todo 'book a doctors appointment' on internal:attr=[placeholder="What needs to be done?"i]
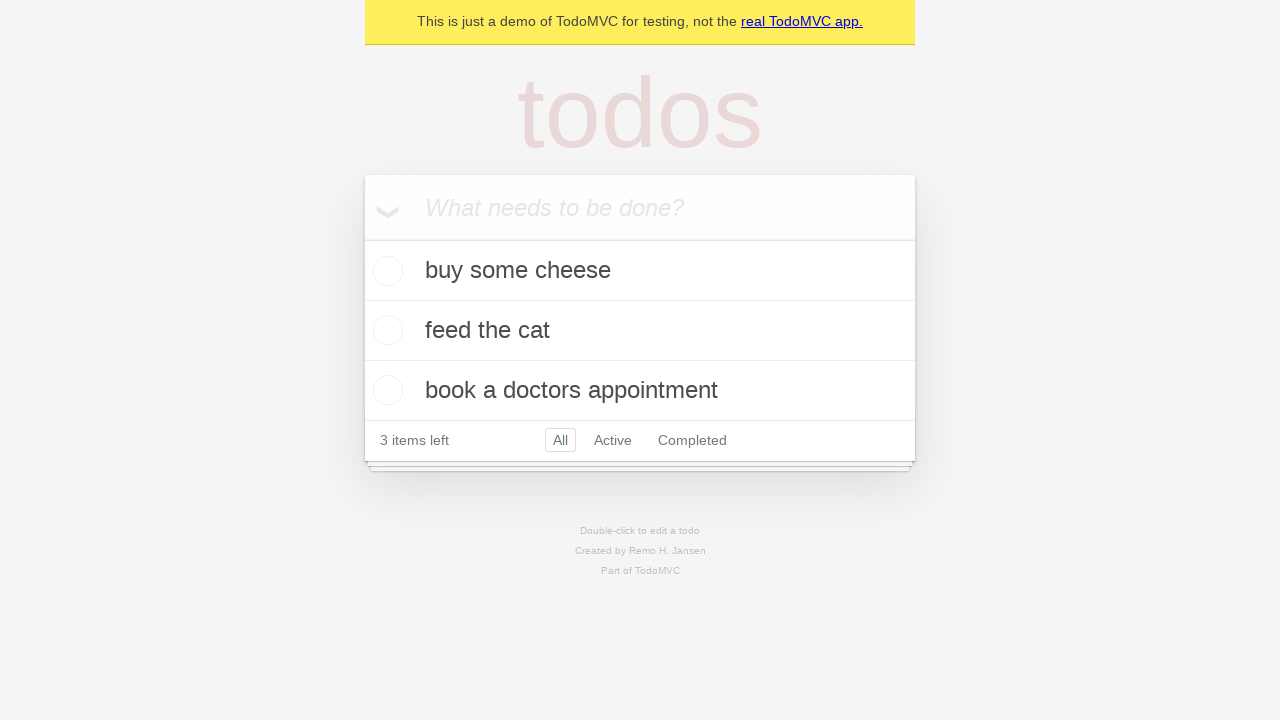

Clicked toggle all checkbox to mark all items as completed at (362, 238) on internal:label="Mark all as complete"i
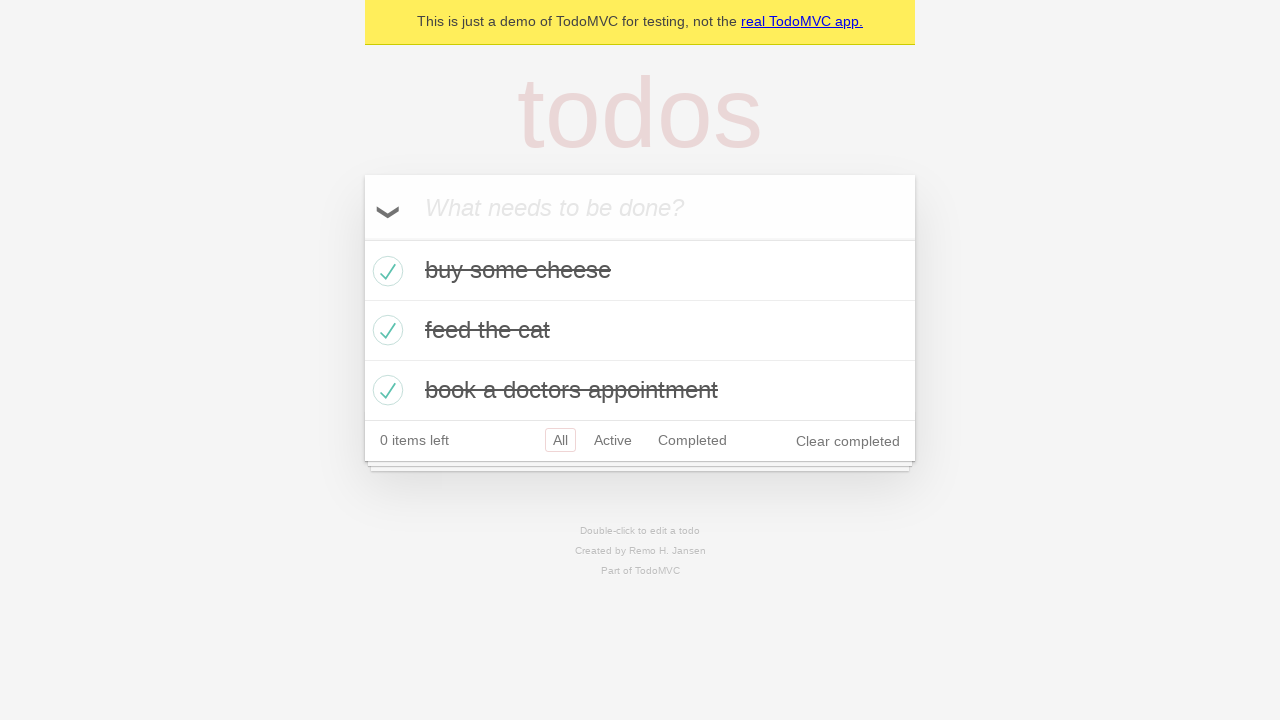

All todo items marked as completed
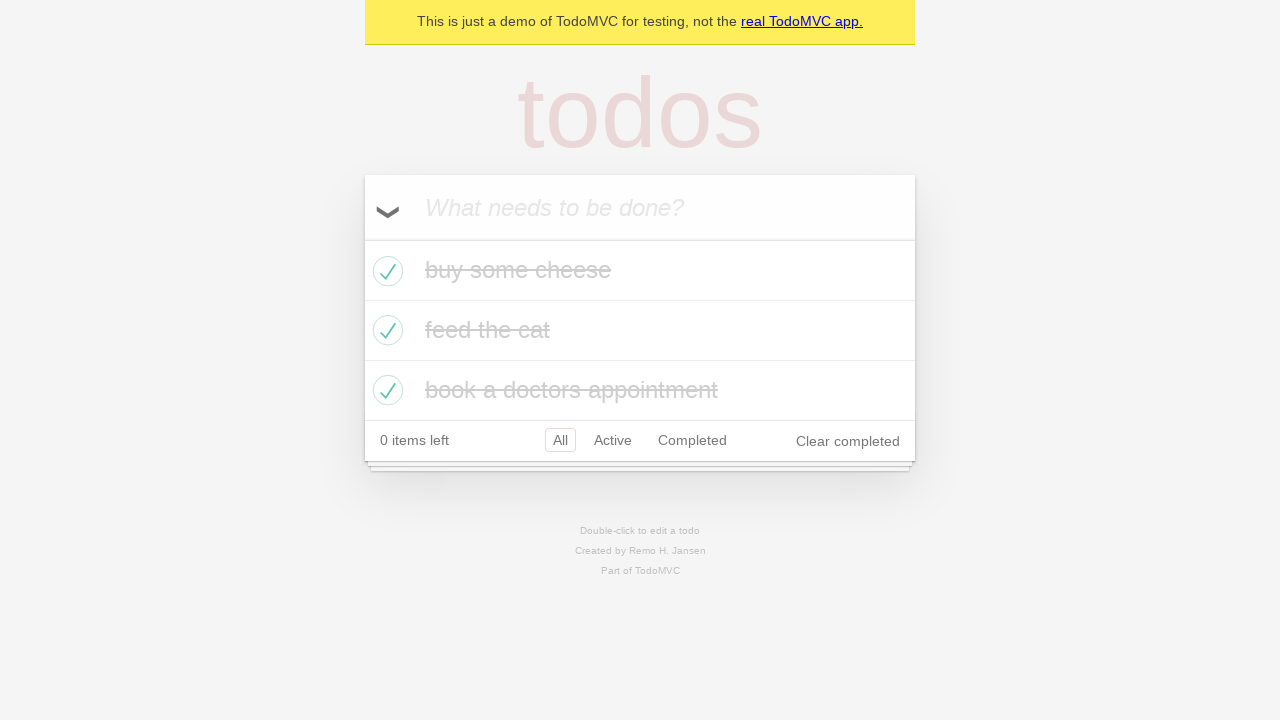

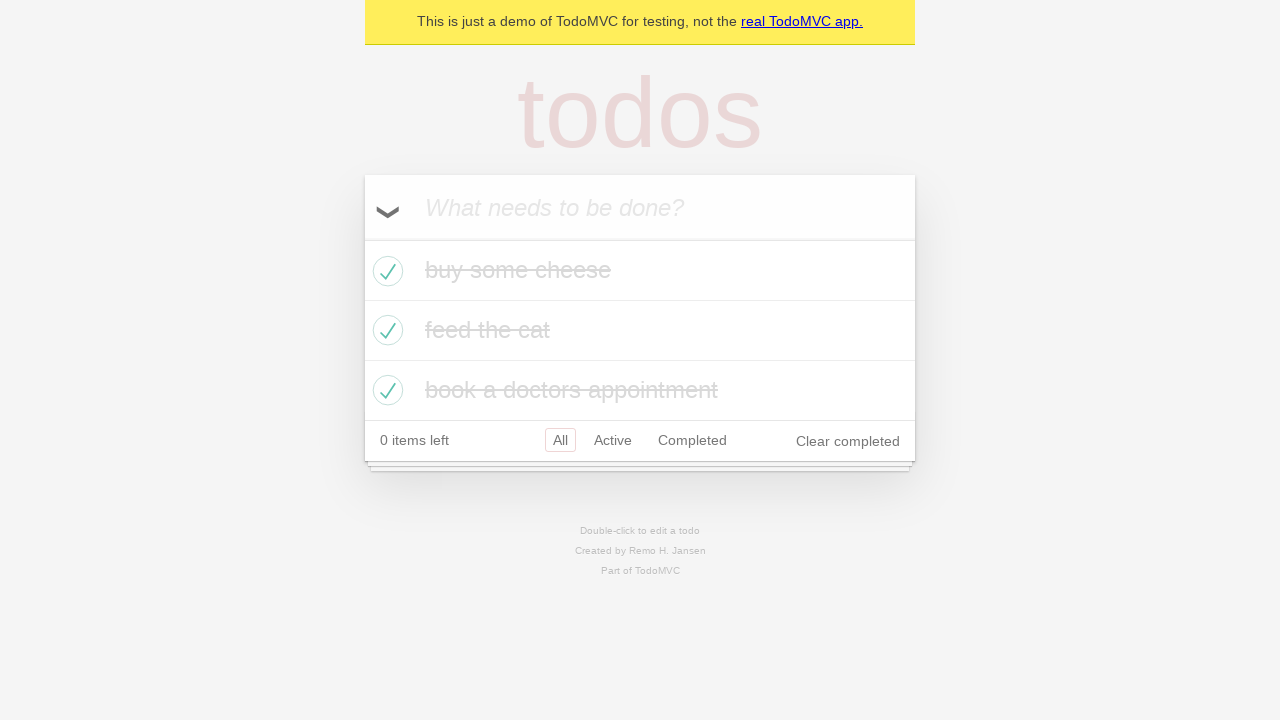